Tests drag and drop functionality by dragging an element and dropping it onto a target element within an iframe

Starting URL: https://jqueryui.com/droppable/

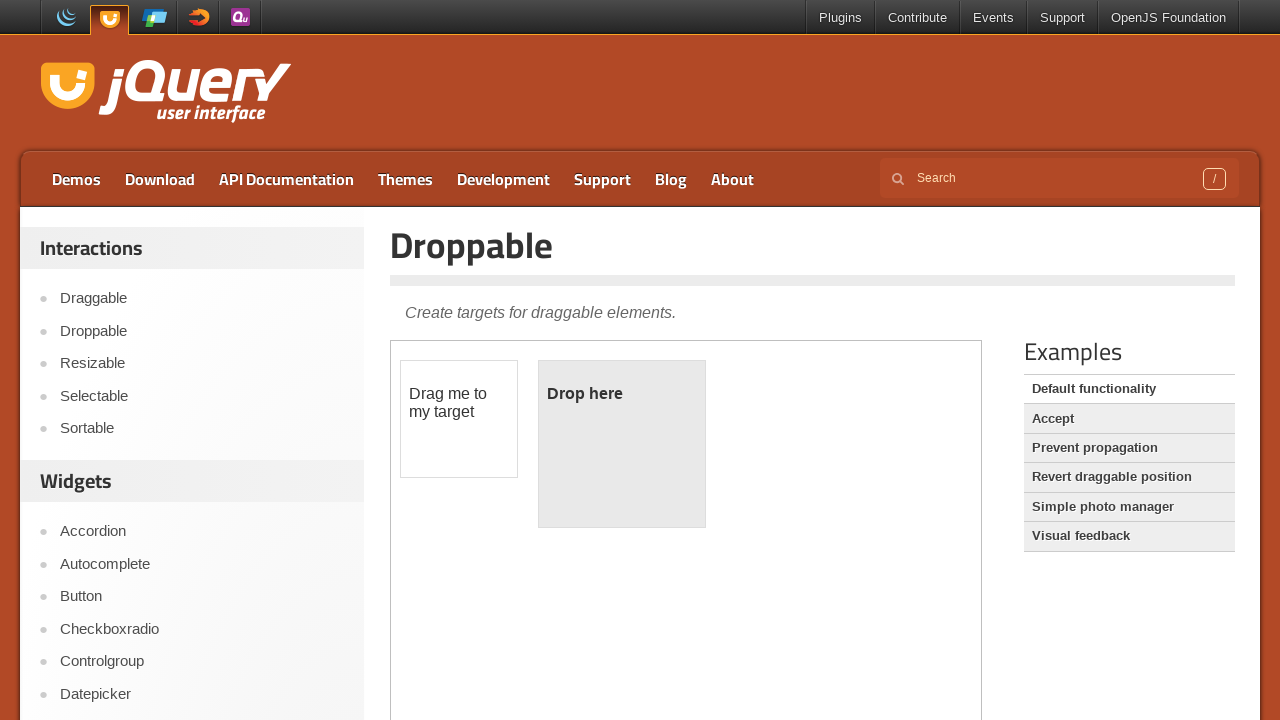

Waited for main content to load
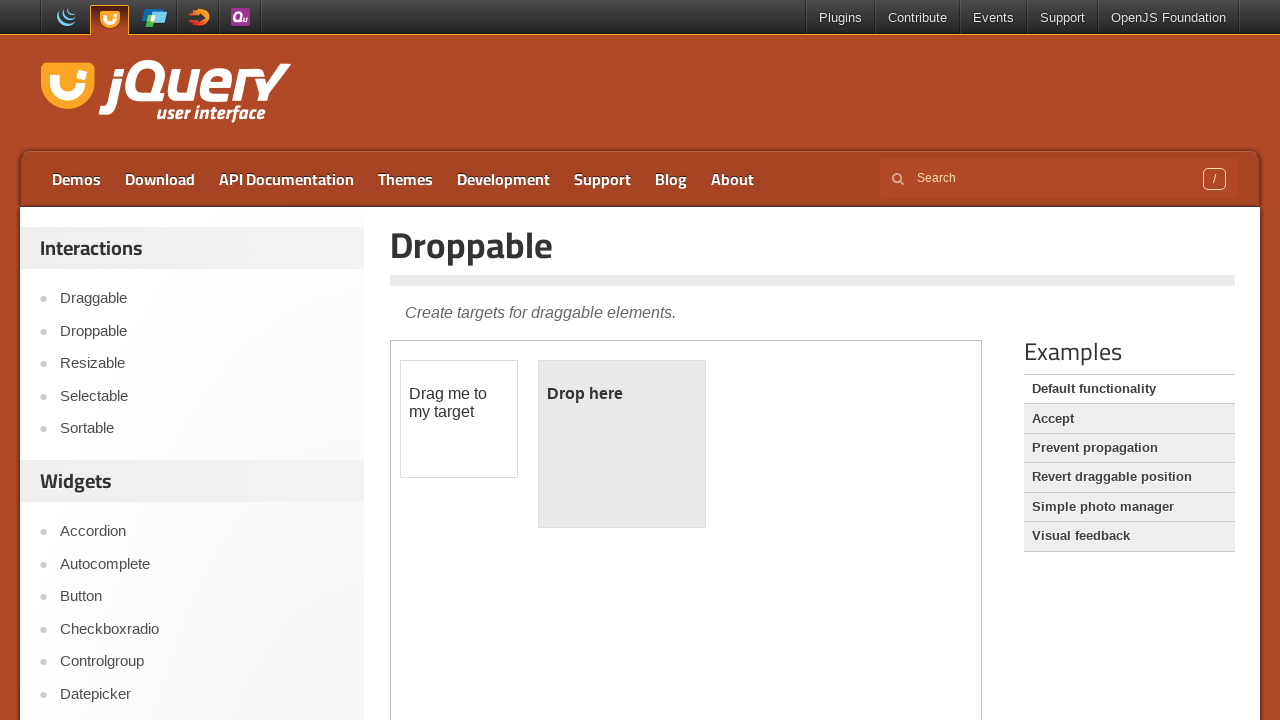

Located demo iframe
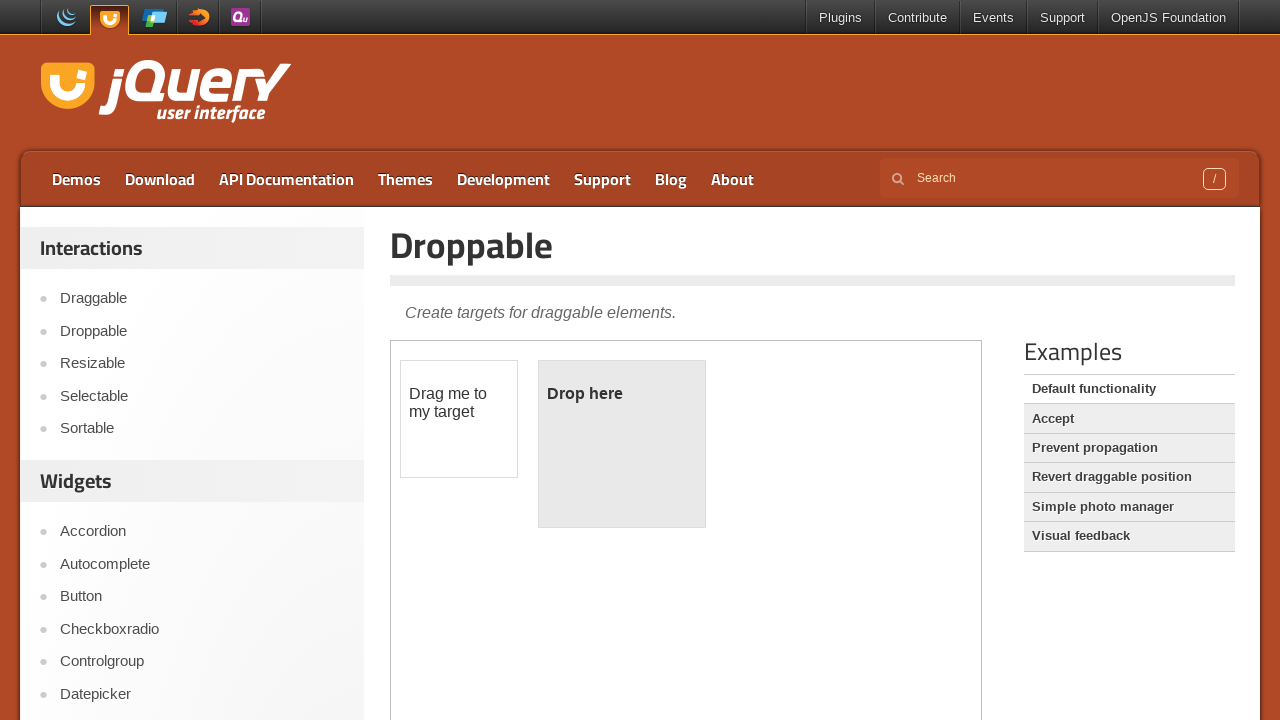

Draggable element is ready
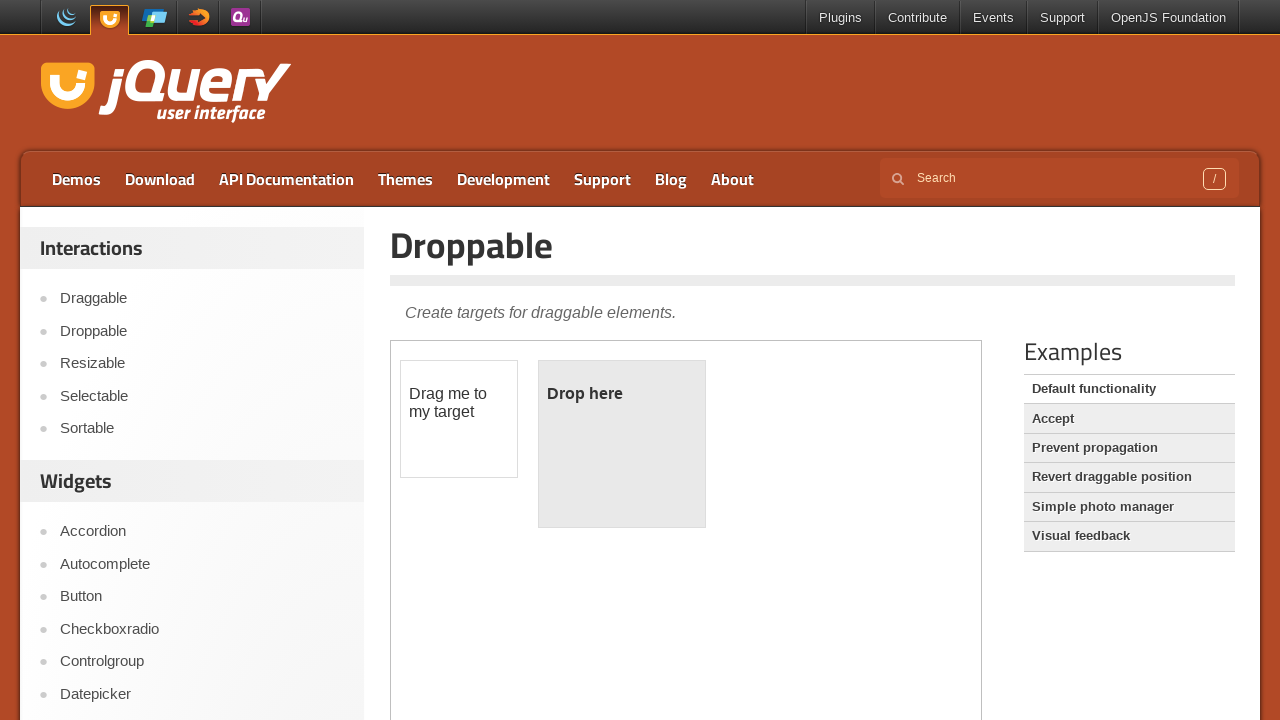

Droppable element is ready
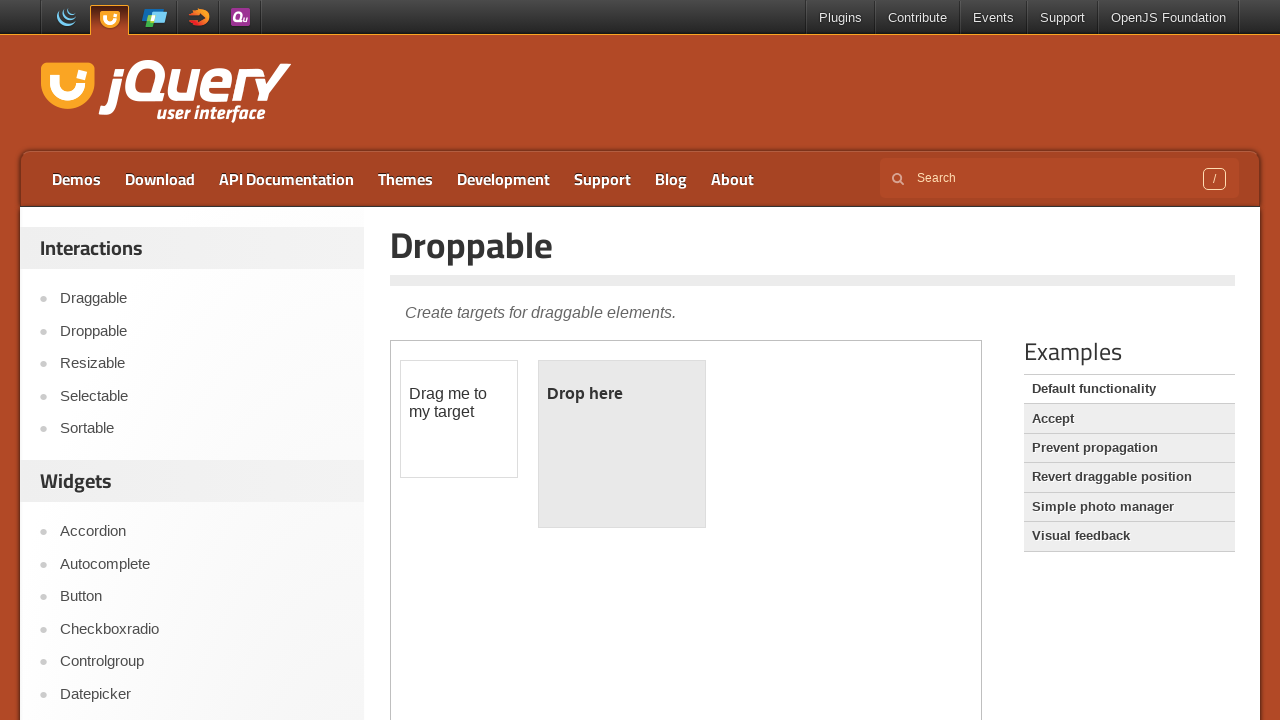

Captured initial text from droppable element: '
	Drop here
'
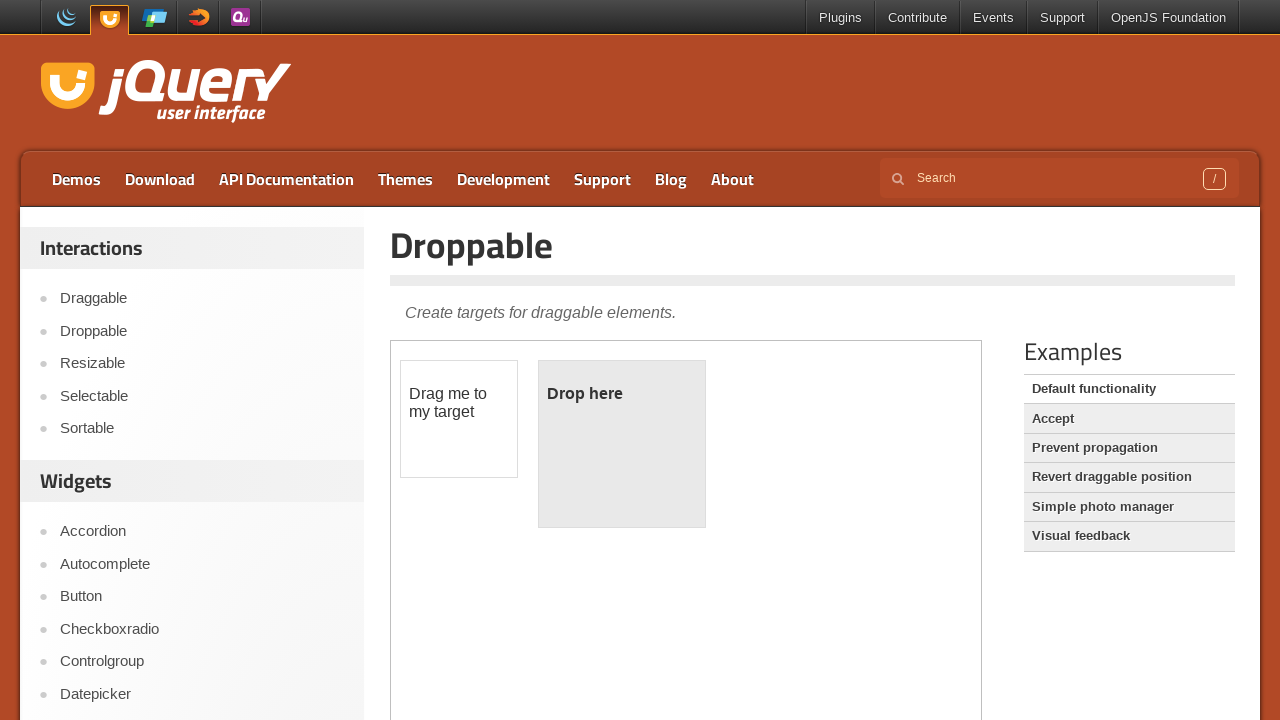

Dragged element and dropped it onto target element at (622, 444)
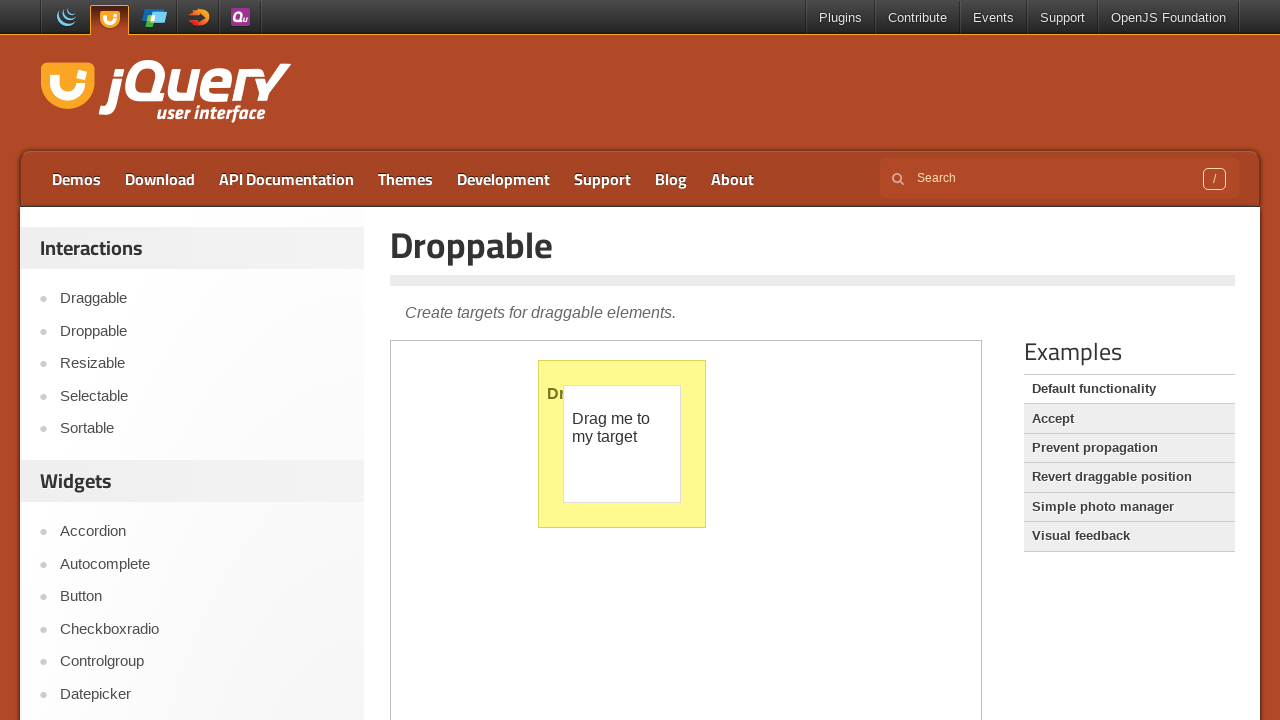

Captured final text from droppable element: '
	Dropped!
'
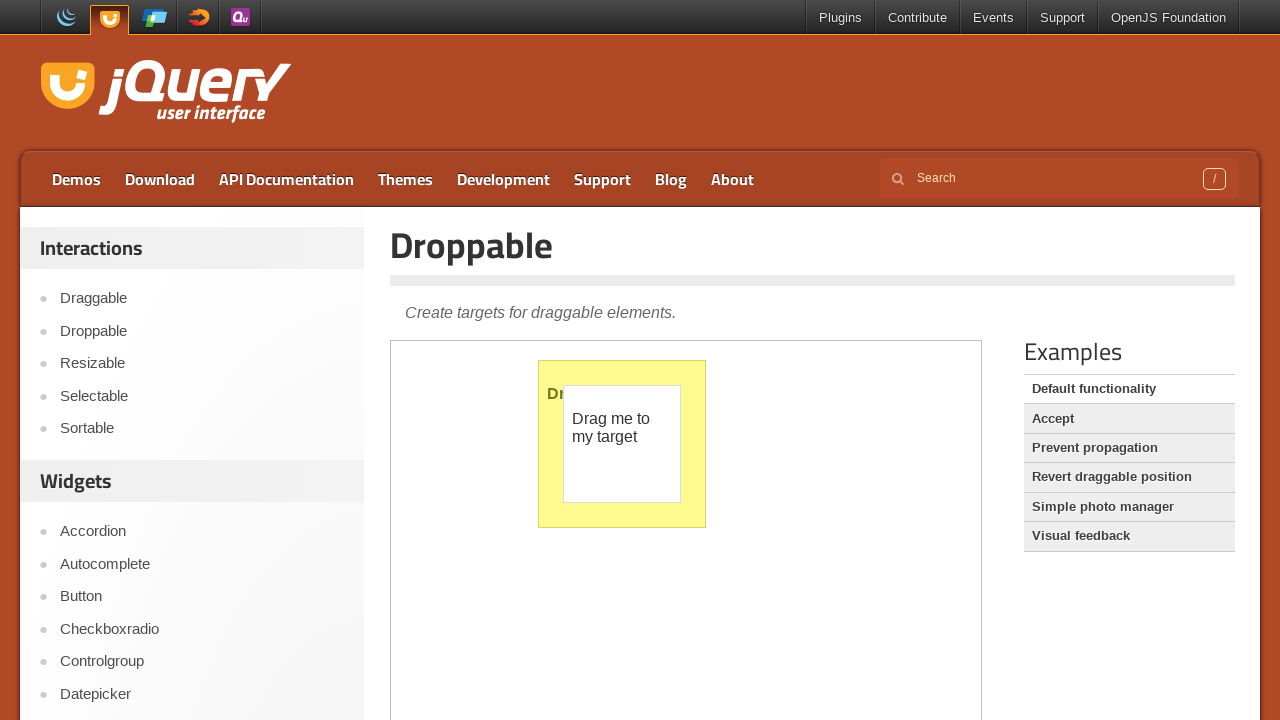

Verified that 'Dropped' text appears in target element - drag and drop successful
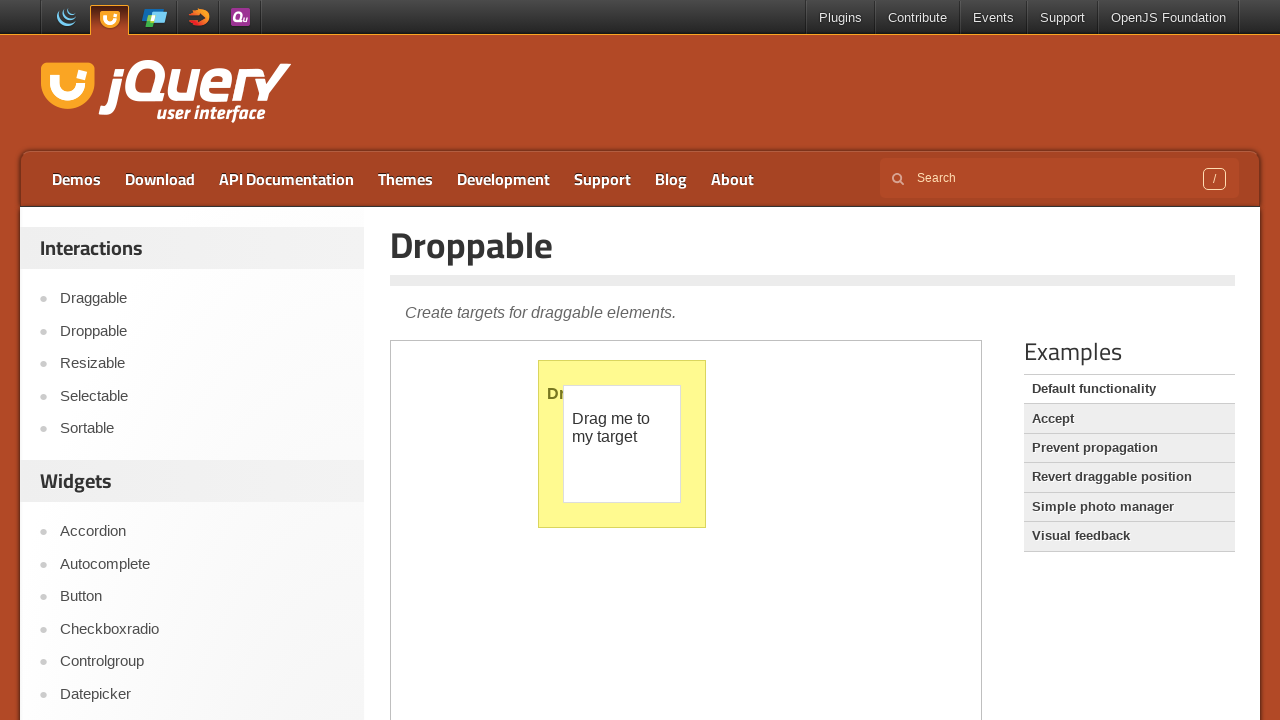

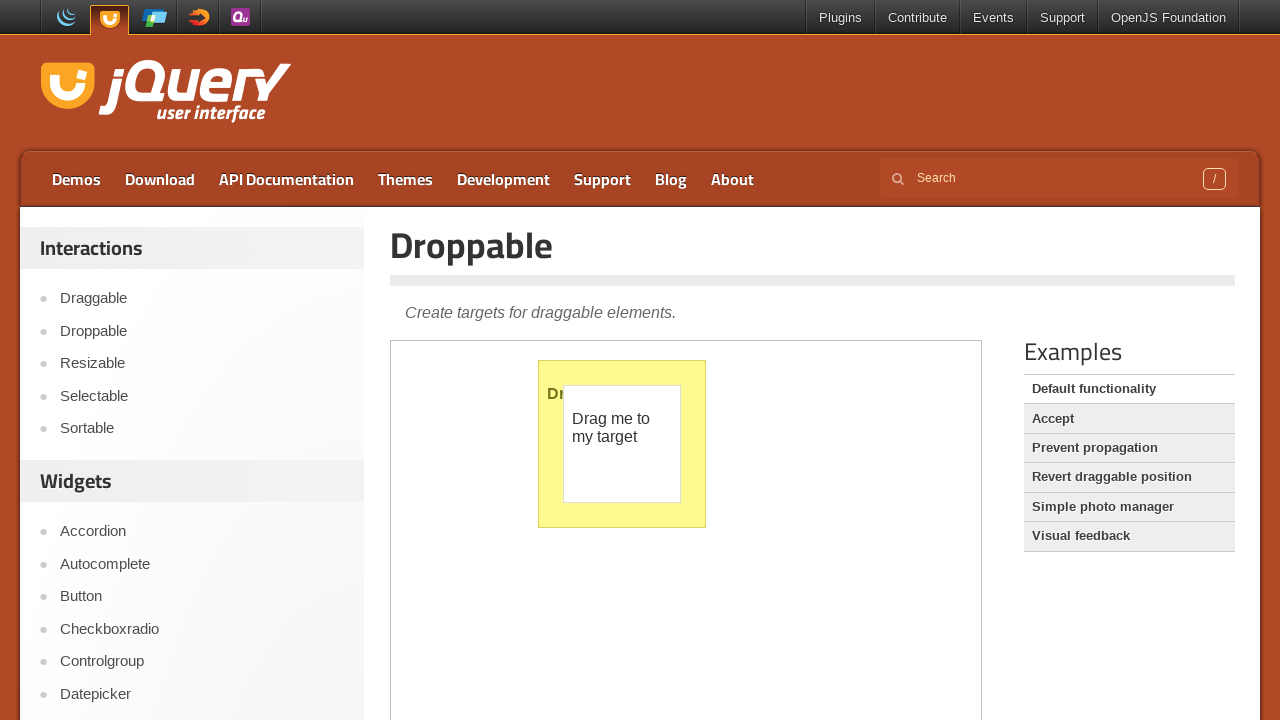